Tests adding a new todo item by typing "Learn Selenium" in the input field and pressing Enter, then verifies the todo was added

Starting URL: https://lambdatest.github.io/sample-todo-app/

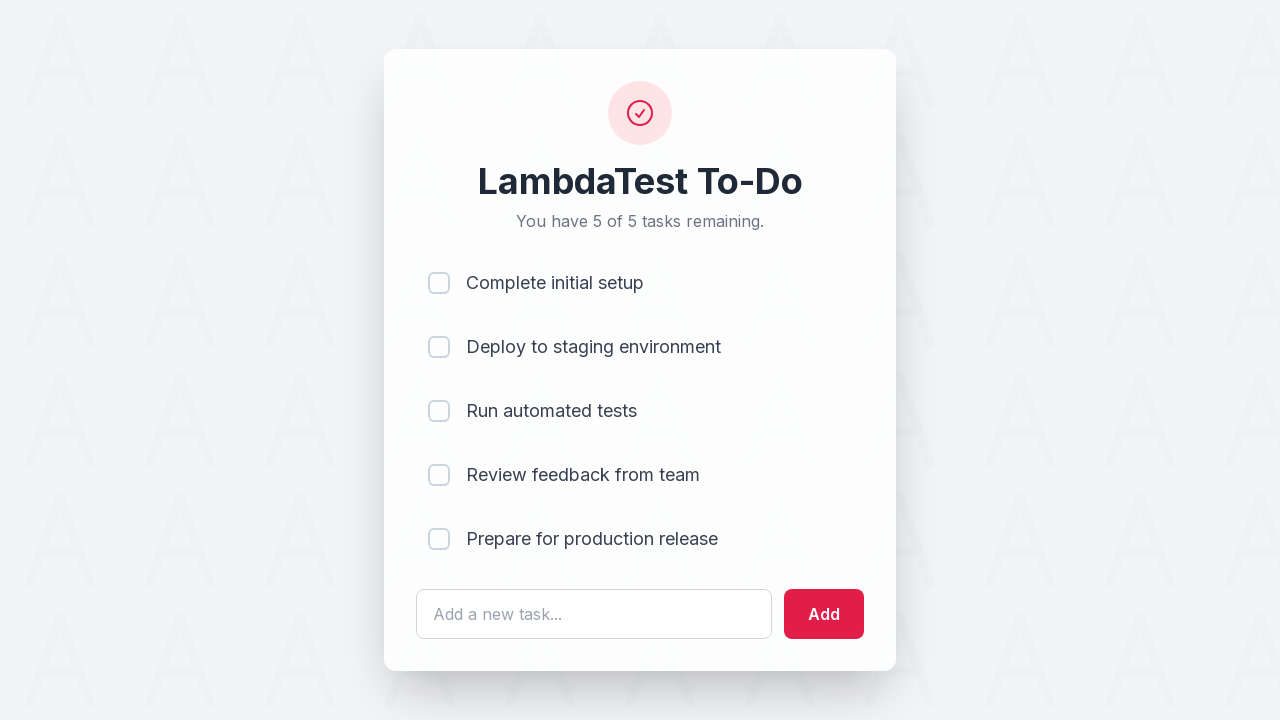

Filled todo input field with 'Learn Selenium' on #sampletodotext
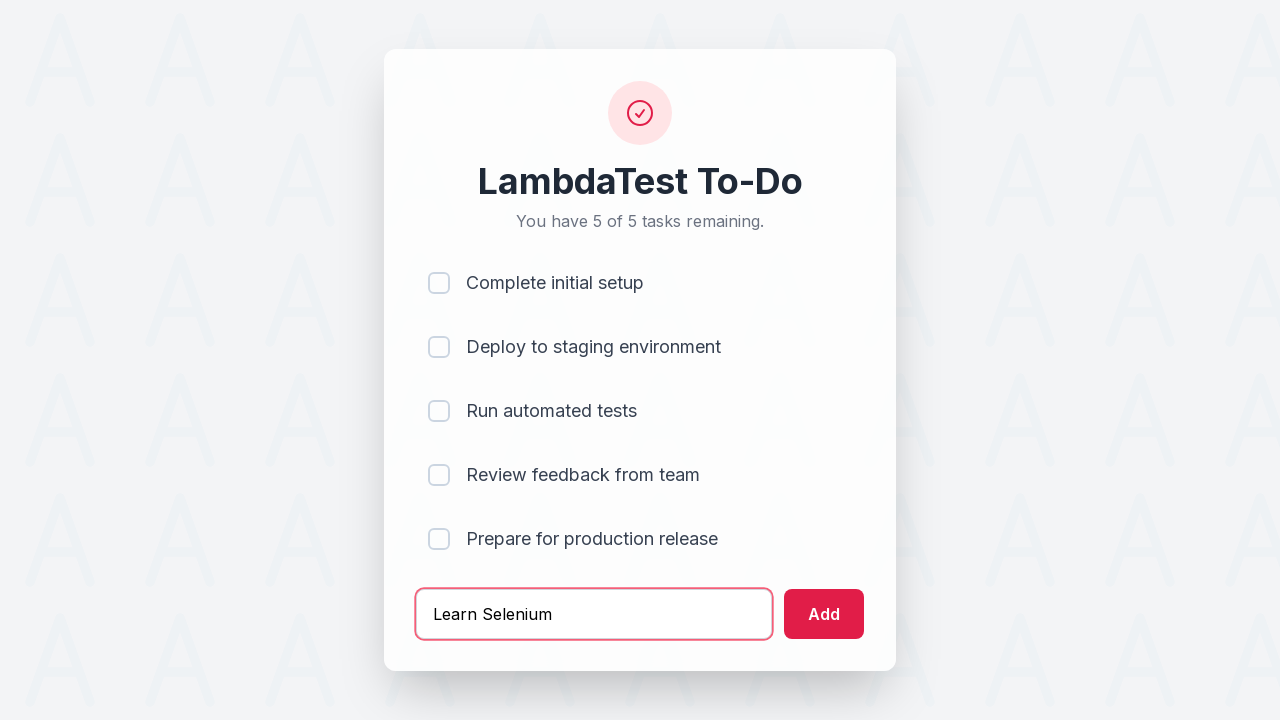

Pressed Enter to submit the new todo item on #sampletodotext
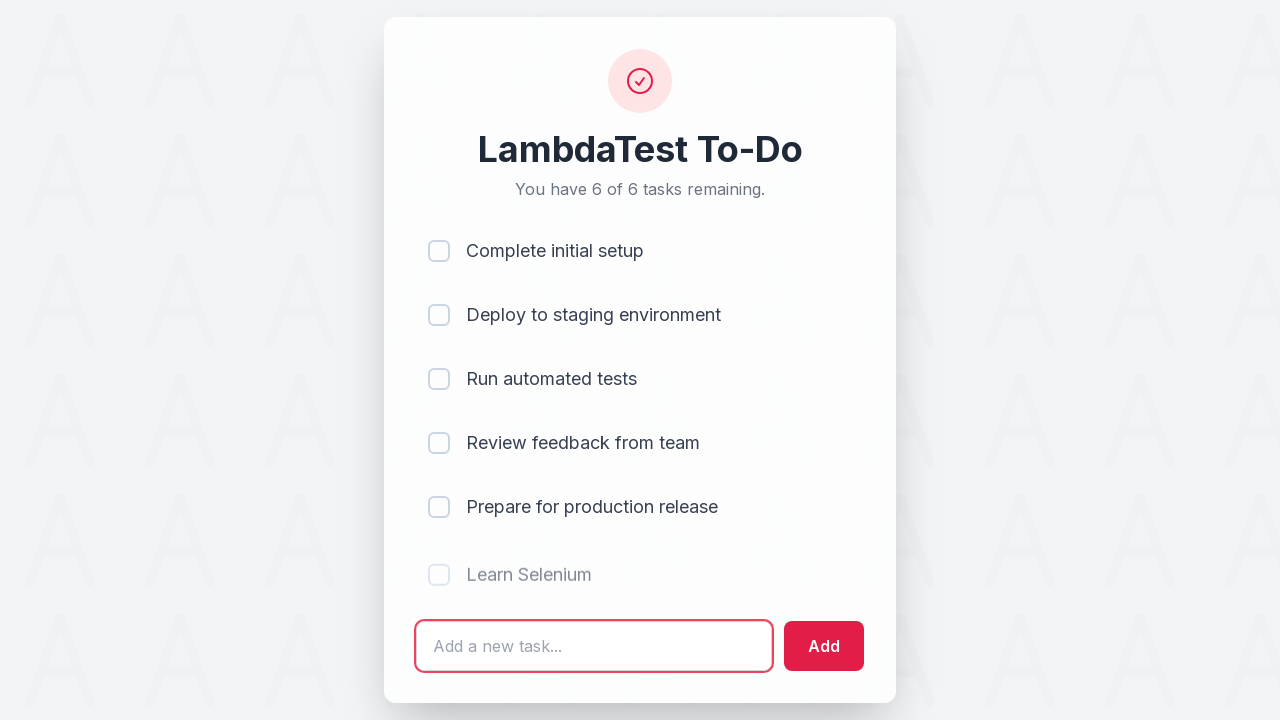

Verified new todo item appeared in the list
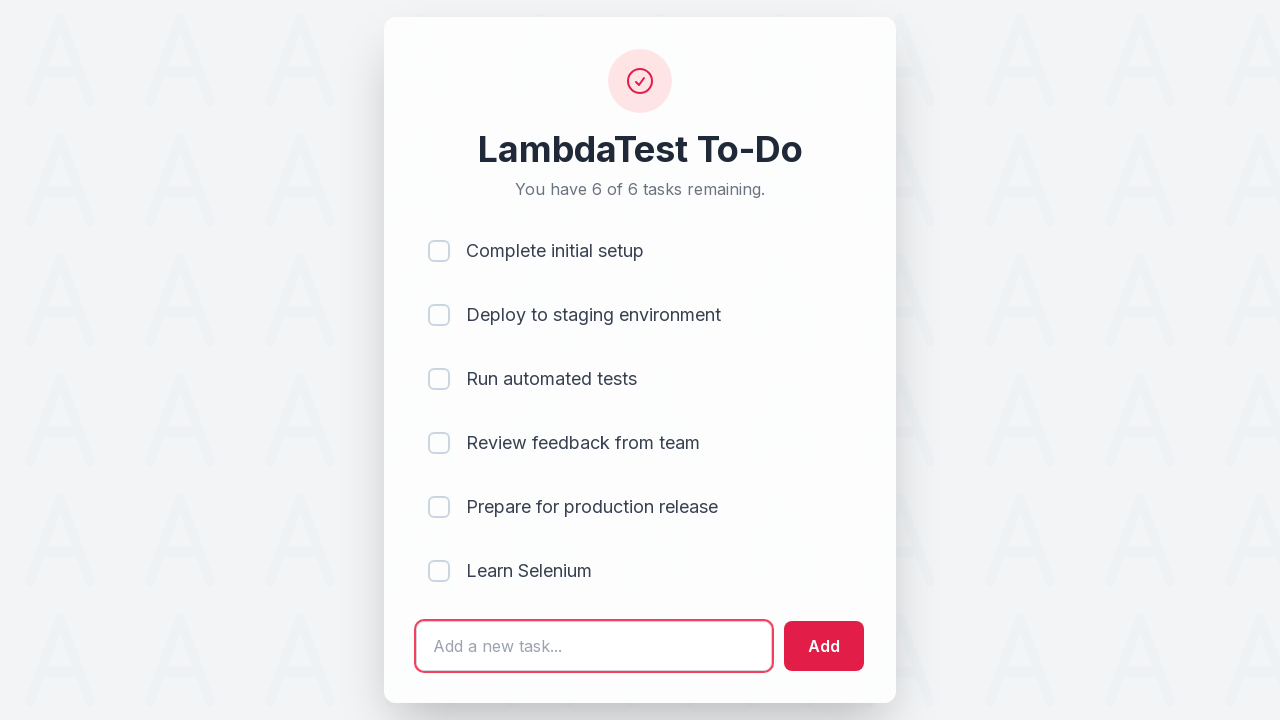

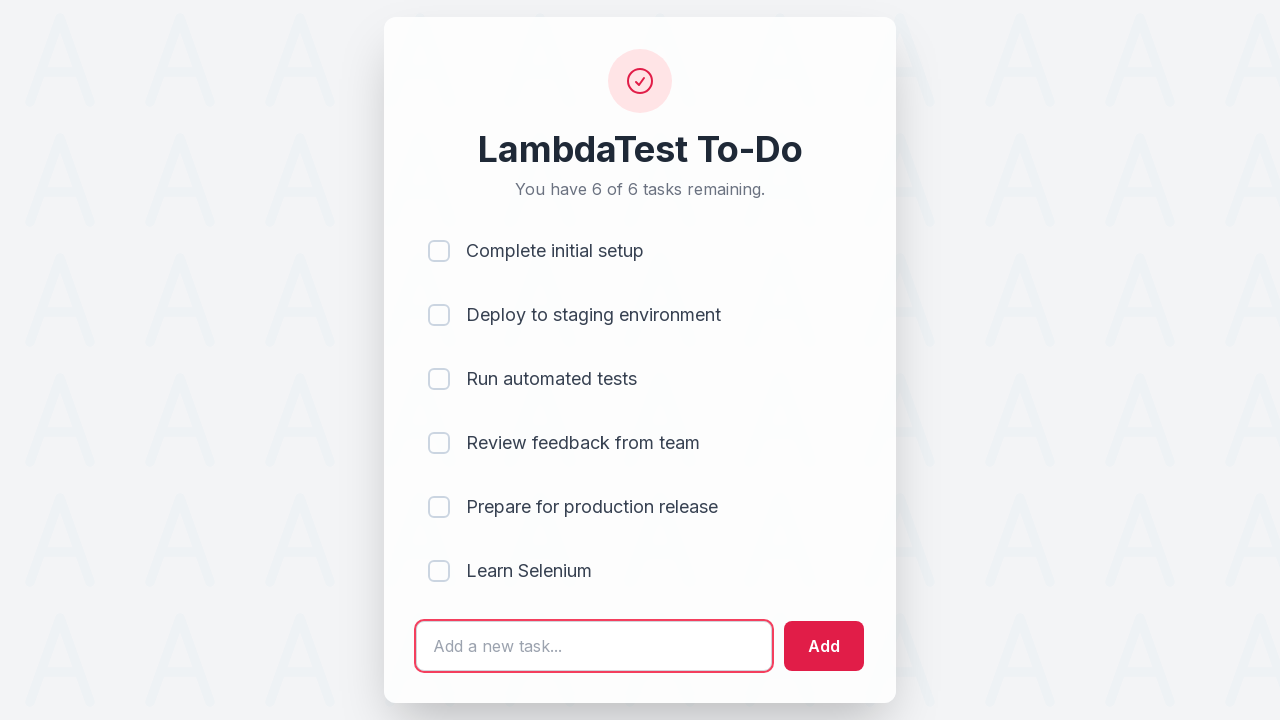